Tests that clicking the "Build for Production" button displays the correct terminal command "ng build".

Starting URL: https://angular-qa-recruitment-app.netlify.app/

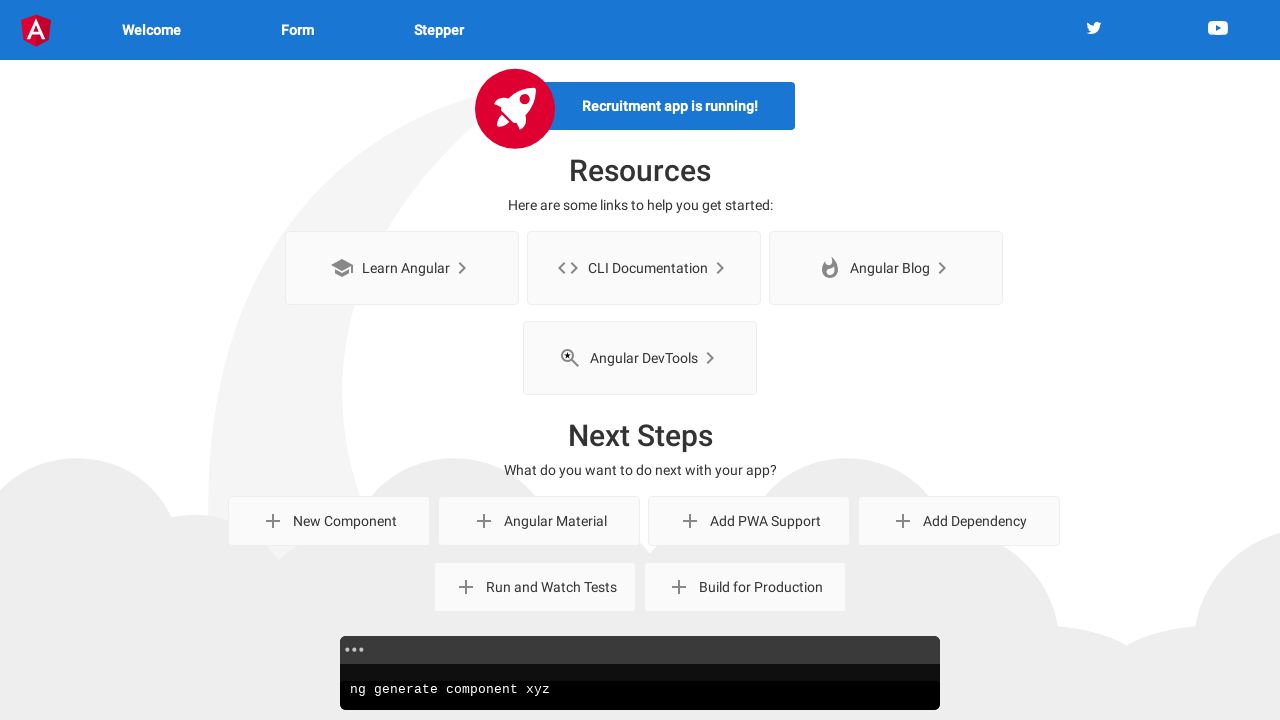

Clicked 'Build for Production' button at (745, 587) on internal:role=button[name="Build for Production"i]
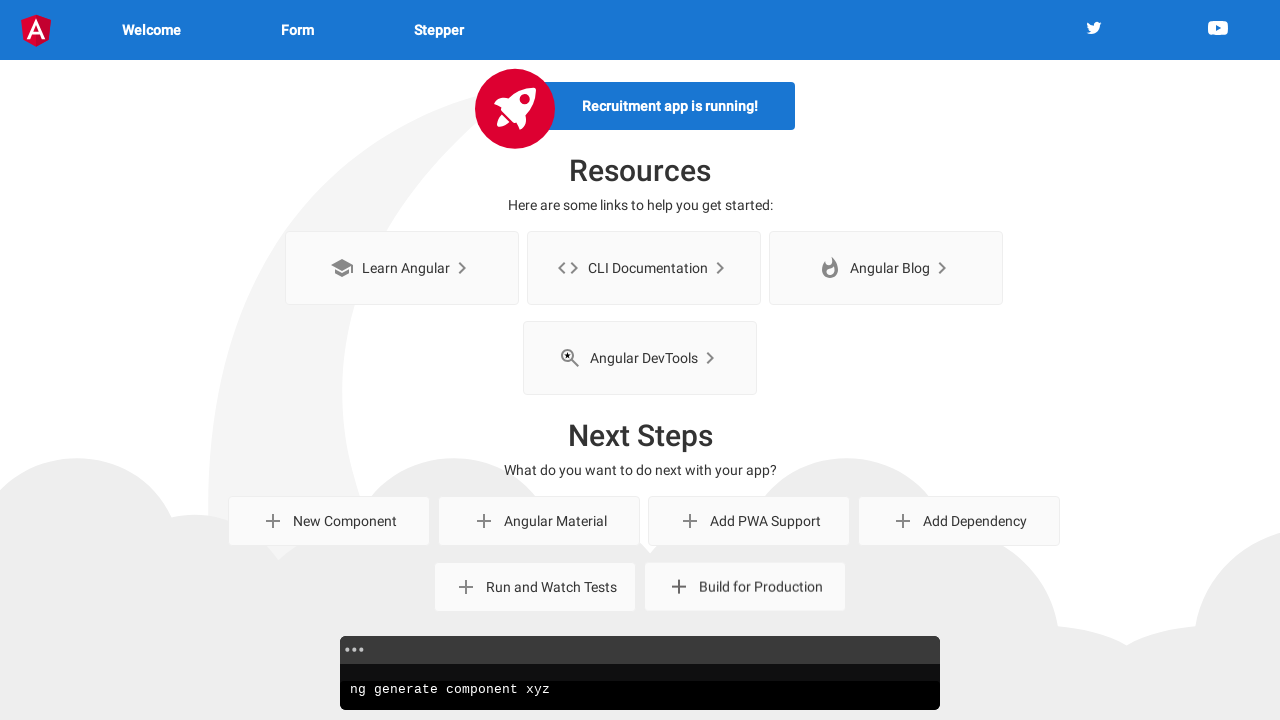

Terminal element loaded
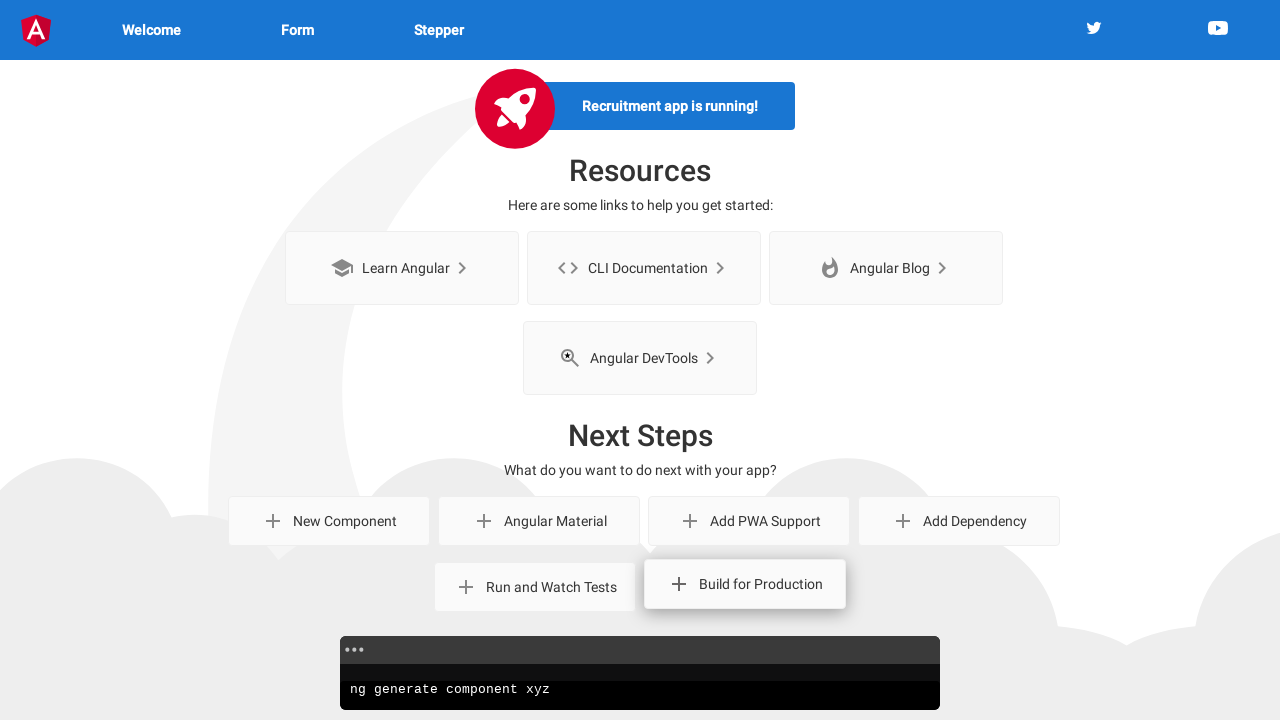

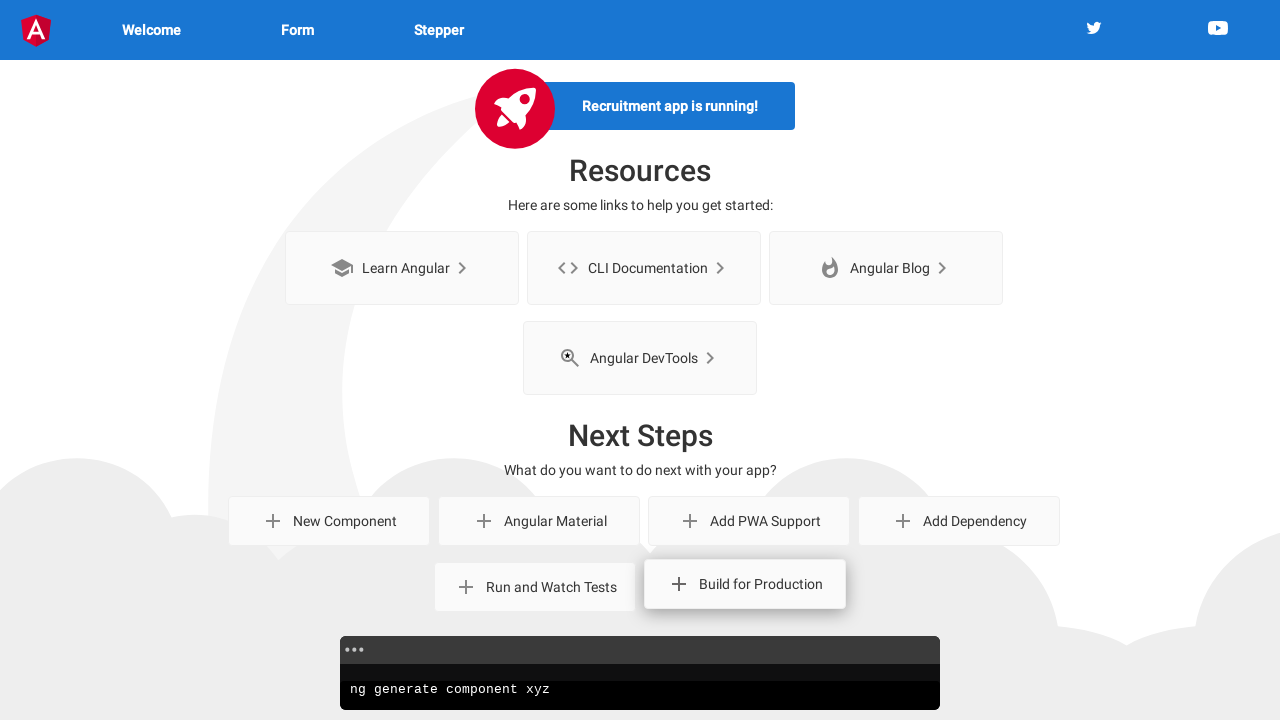